Fills out a practice registration form with personal details including name, email, gender, phone number, date of birth, subjects, hobbies, address, state/city selection, and file upload, then verifies the submitted data in a confirmation modal.

Starting URL: https://demoqa.com/automation-practice-form

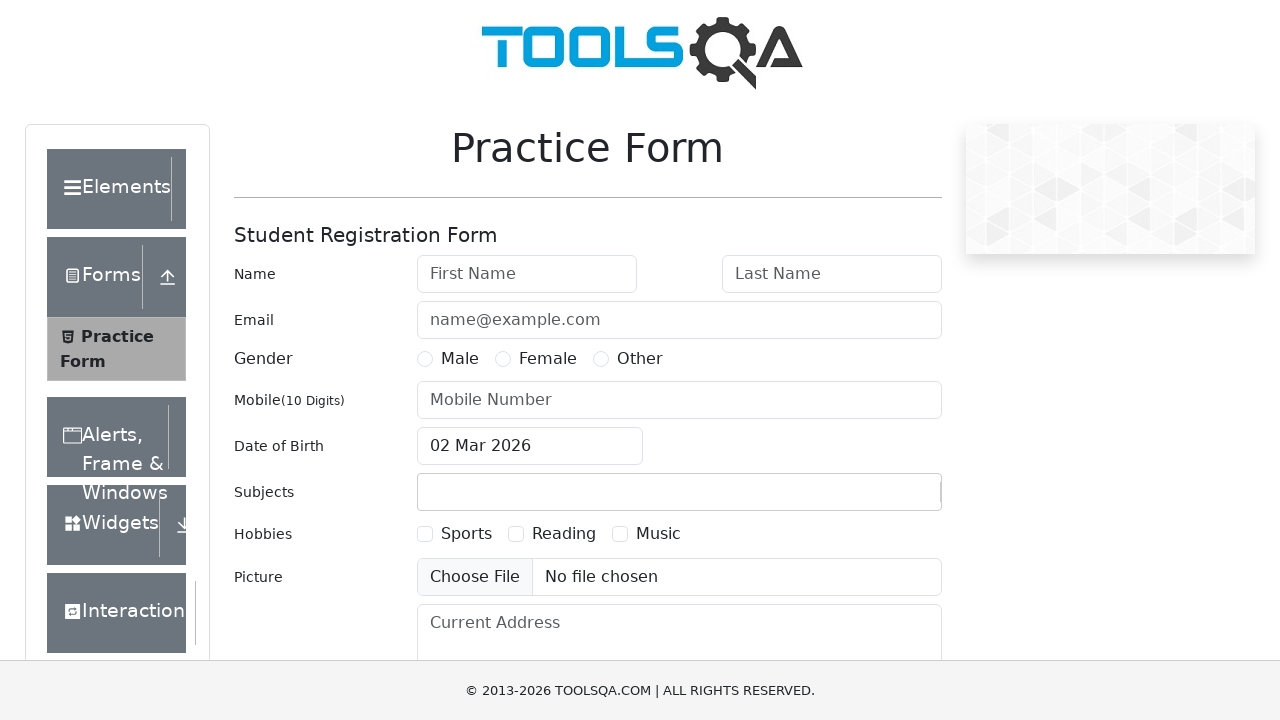

Removed footer element
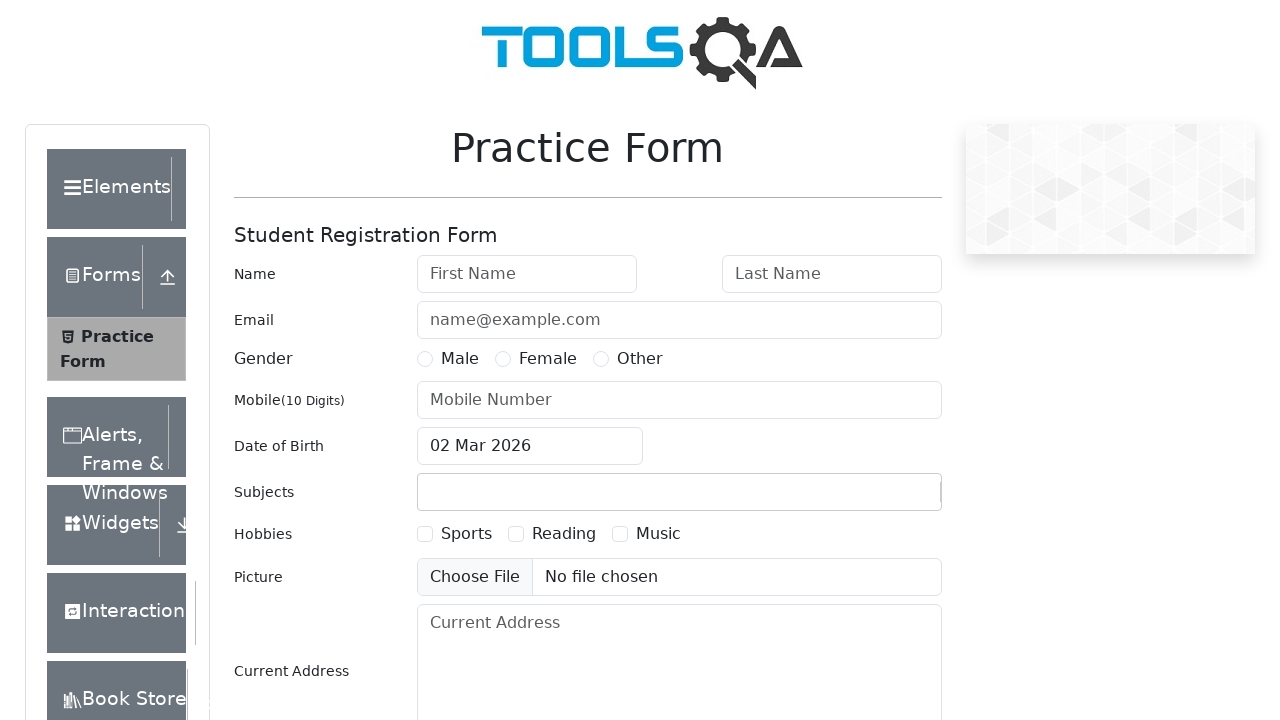

Removed fixed banner element
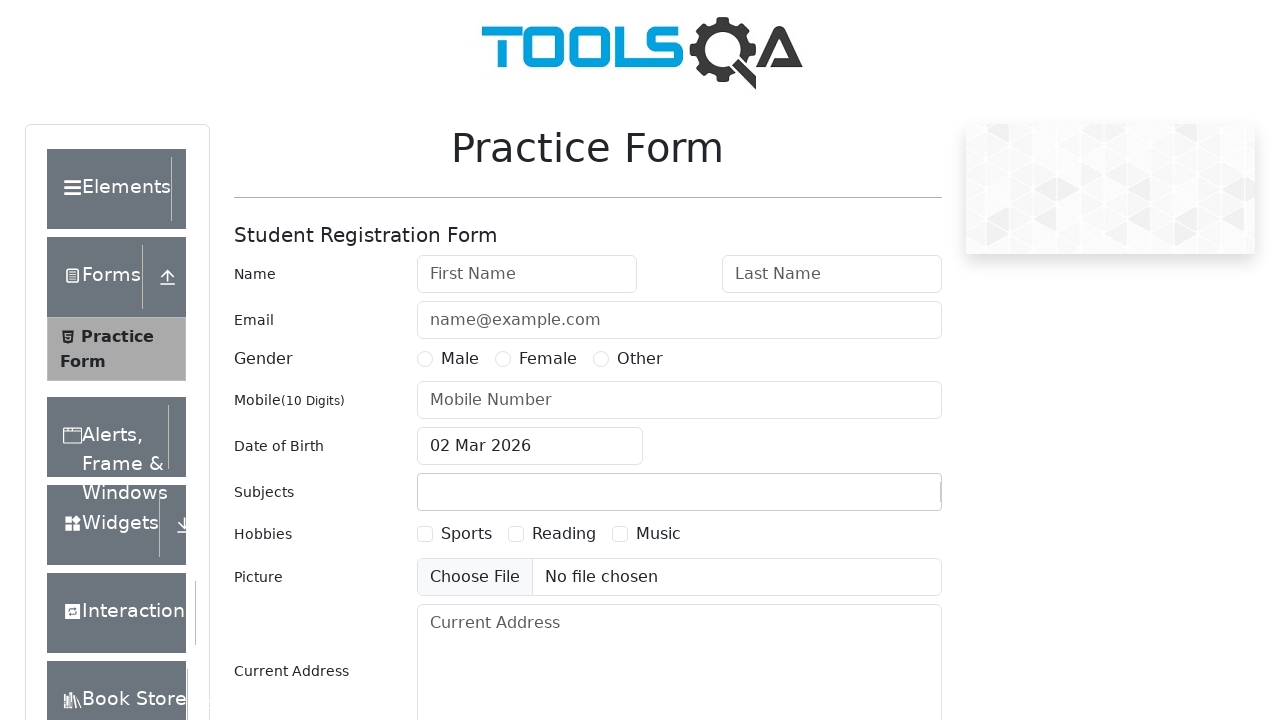

Filled first name with 'Kate' on #firstName
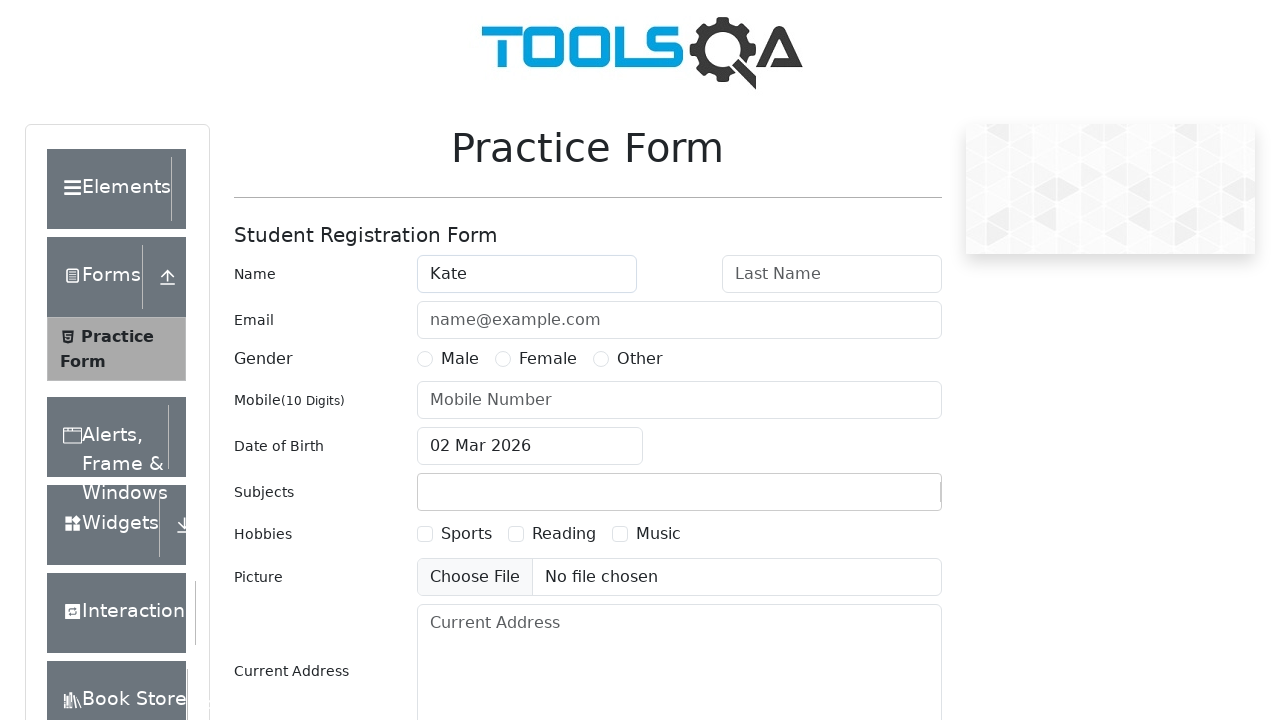

Filled last name with 'M' on #lastName
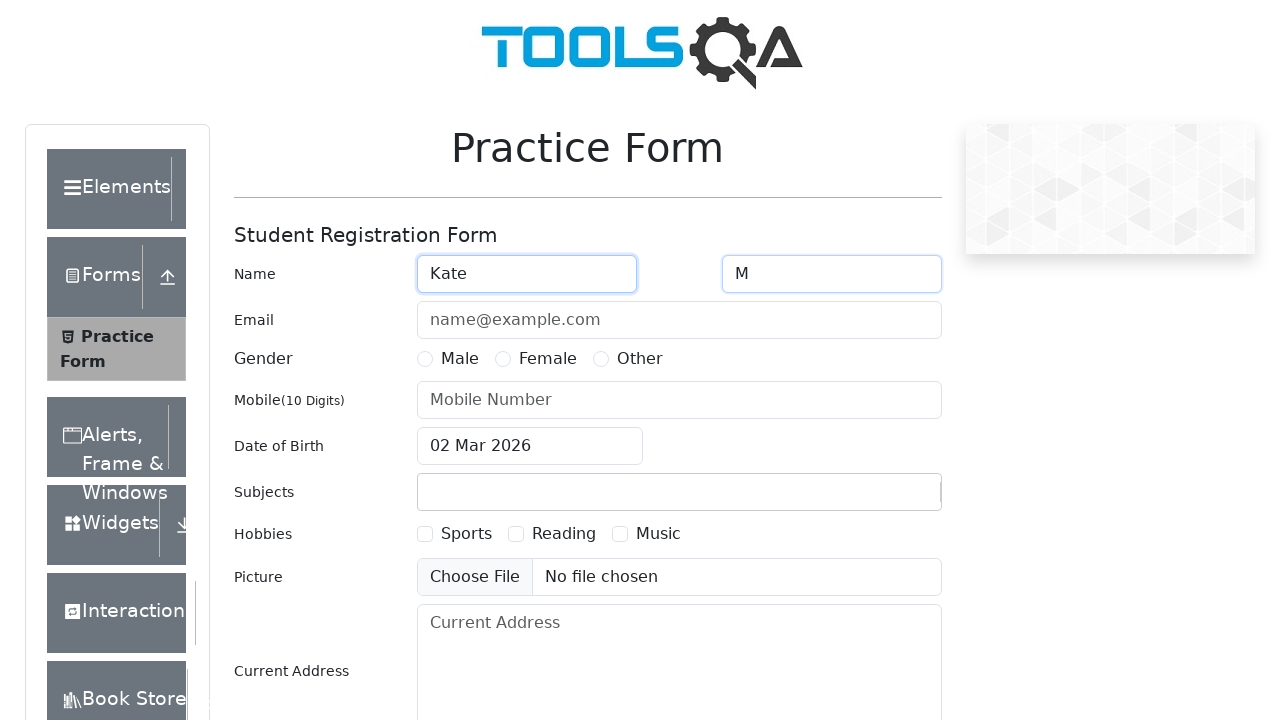

Filled email with 'test@test.com' on #userEmail
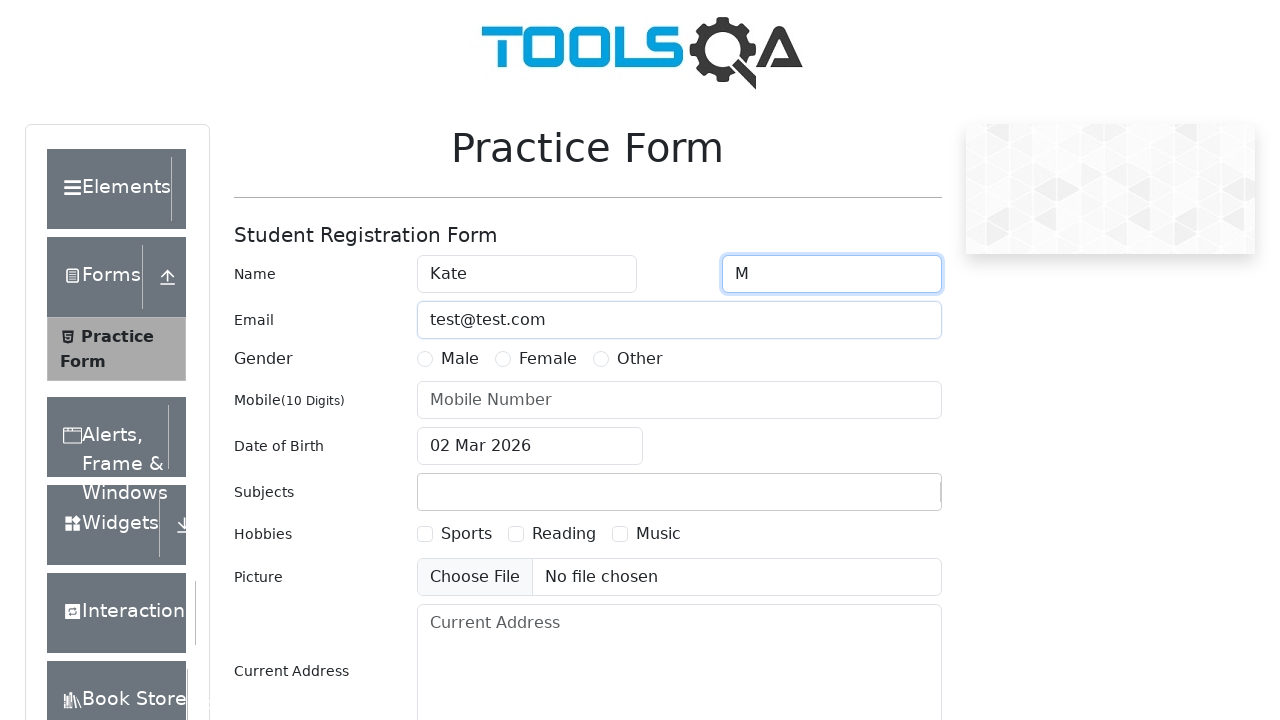

Selected gender option 2 at (548, 359) on label[for='gender-radio-2']
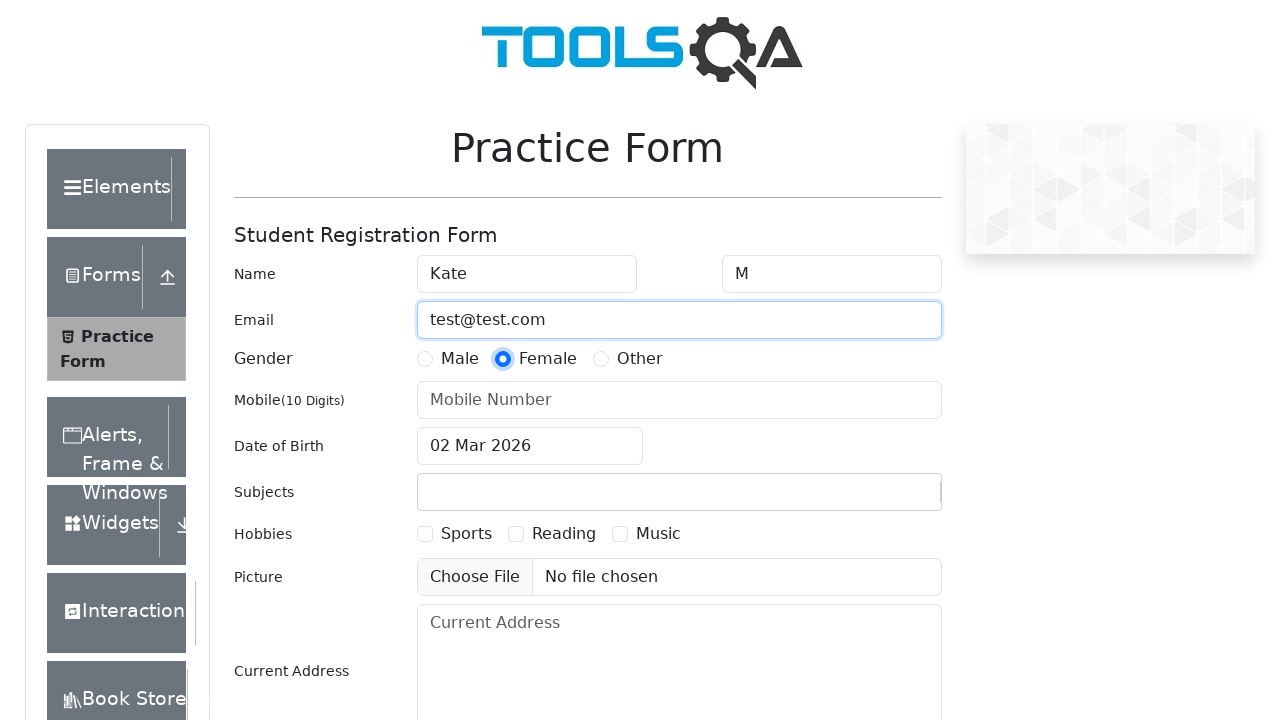

Filled phone number with '8805700114' on #userNumber
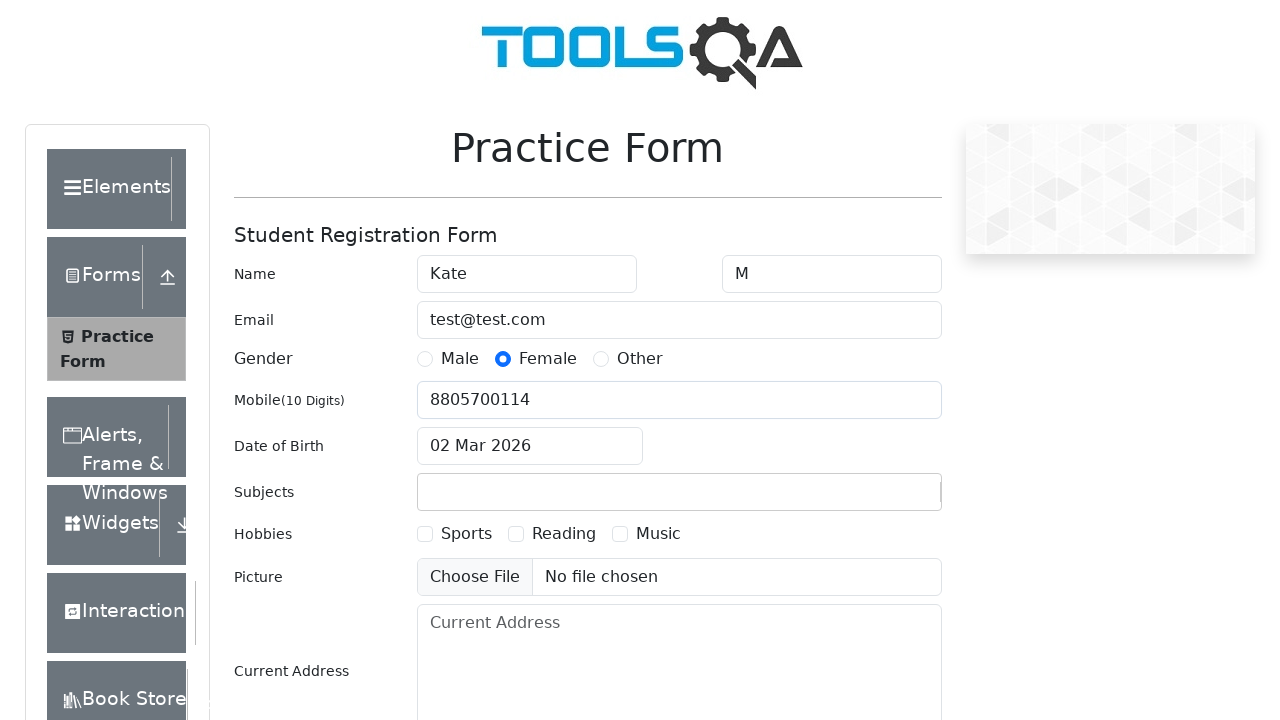

Clicked date of birth input field at (530, 446) on #dateOfBirthInput
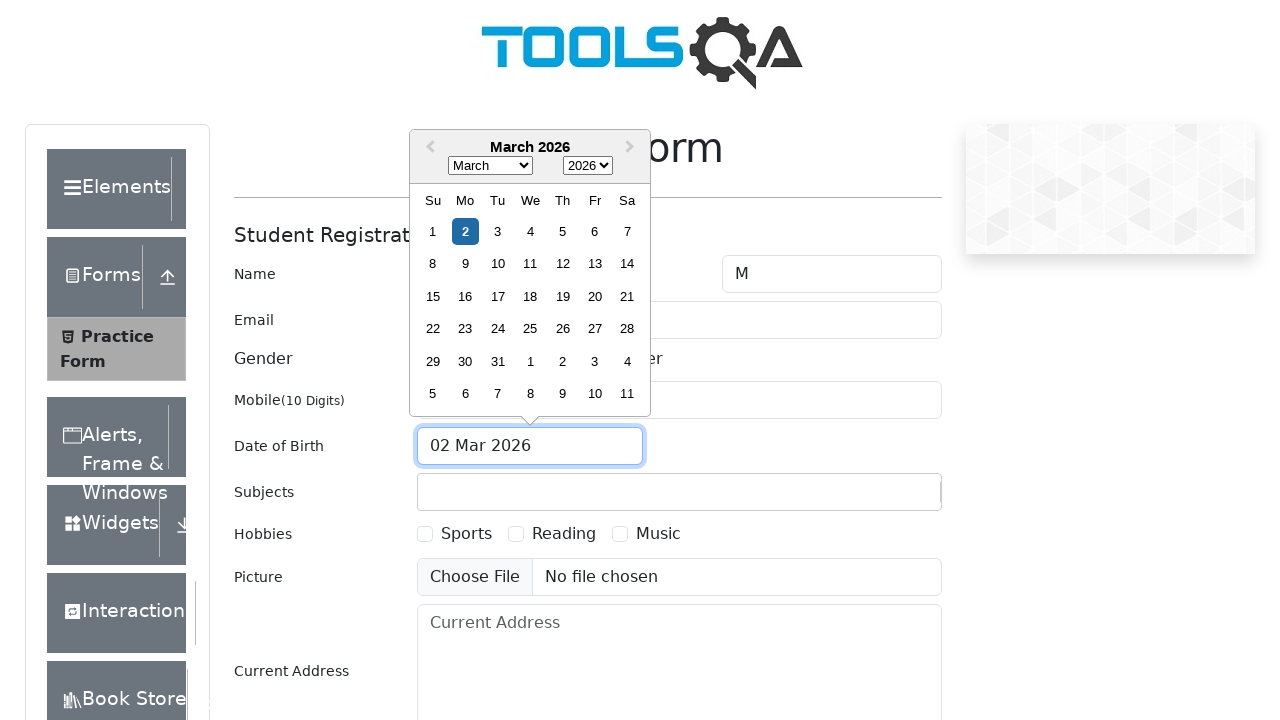

Selected year 2024 from date picker on .react-datepicker__year-select
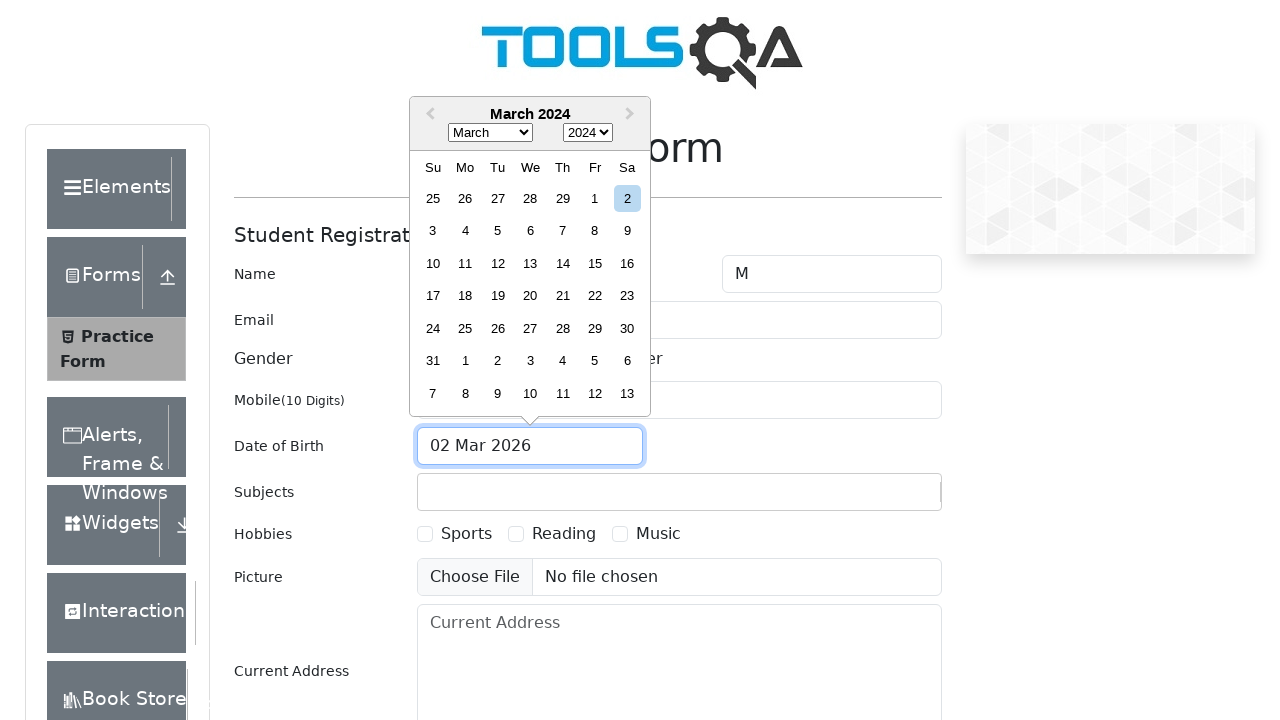

Selected November from date picker on .react-datepicker__month-select
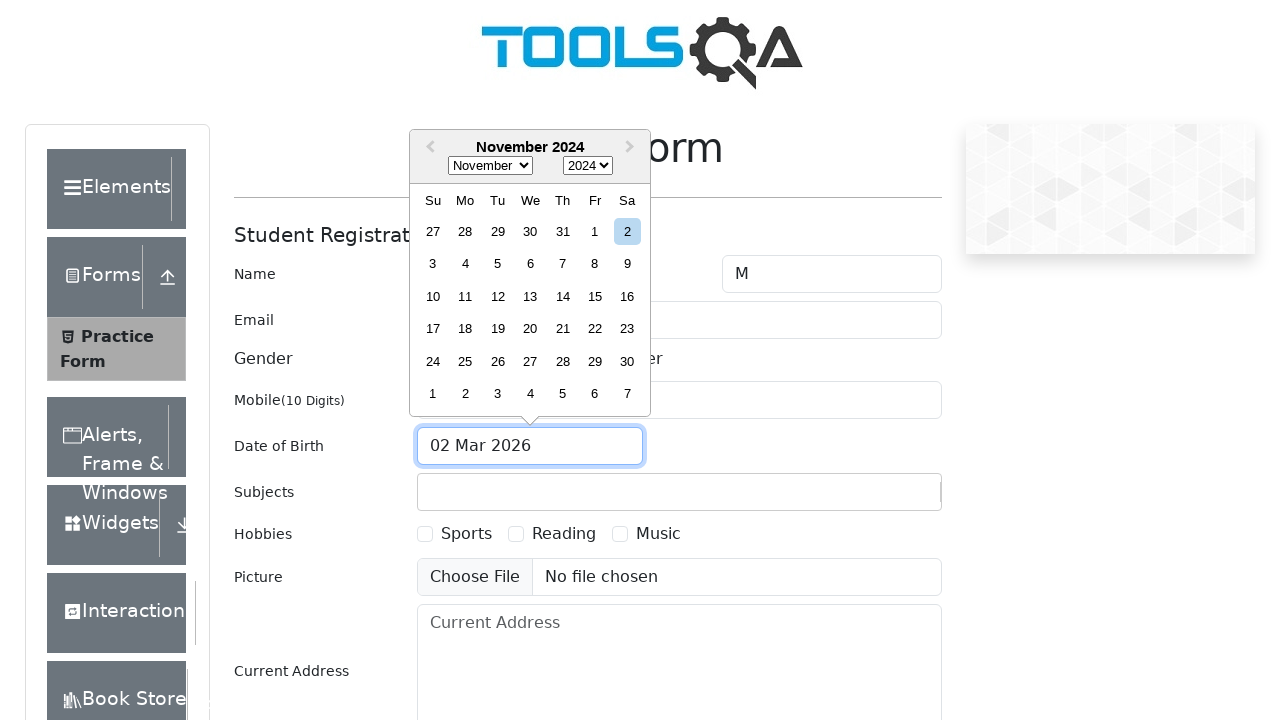

Selected day 11 from date picker at (465, 296) on .react-datepicker__day--011:not(.react-datepicker__day--outside-month)
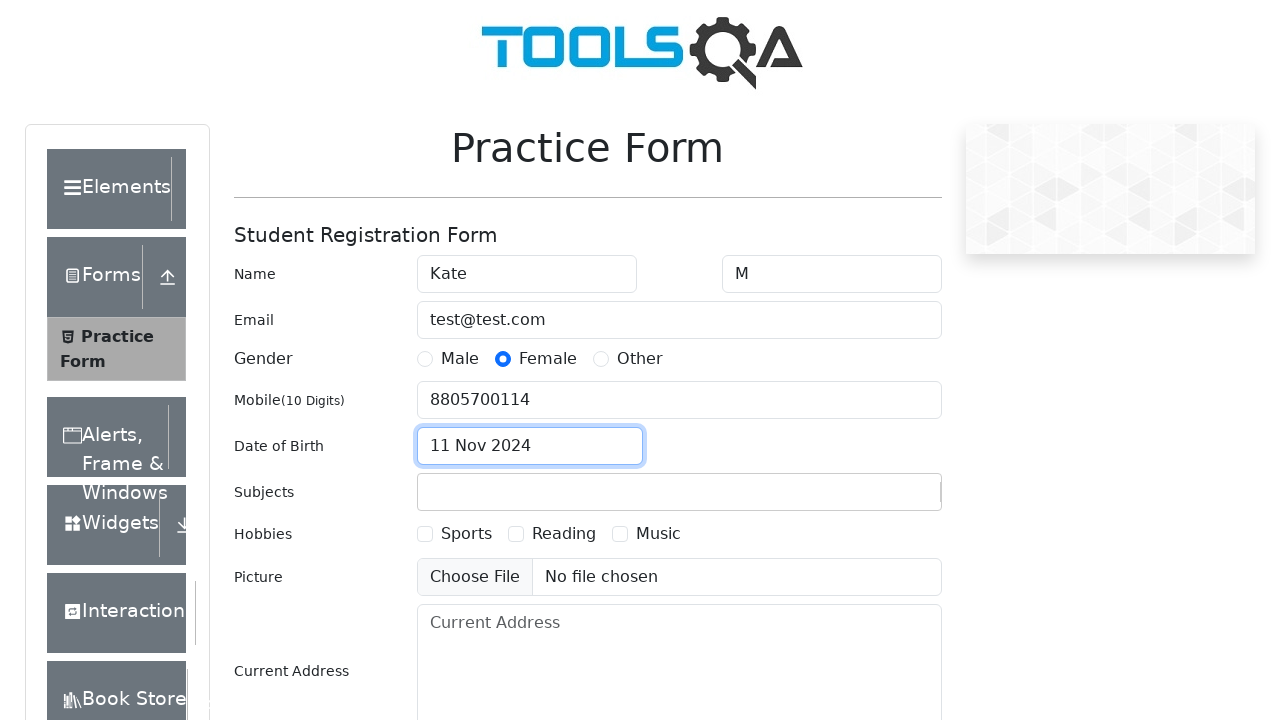

Filled subjects input with 'Maths' on #subjectsInput
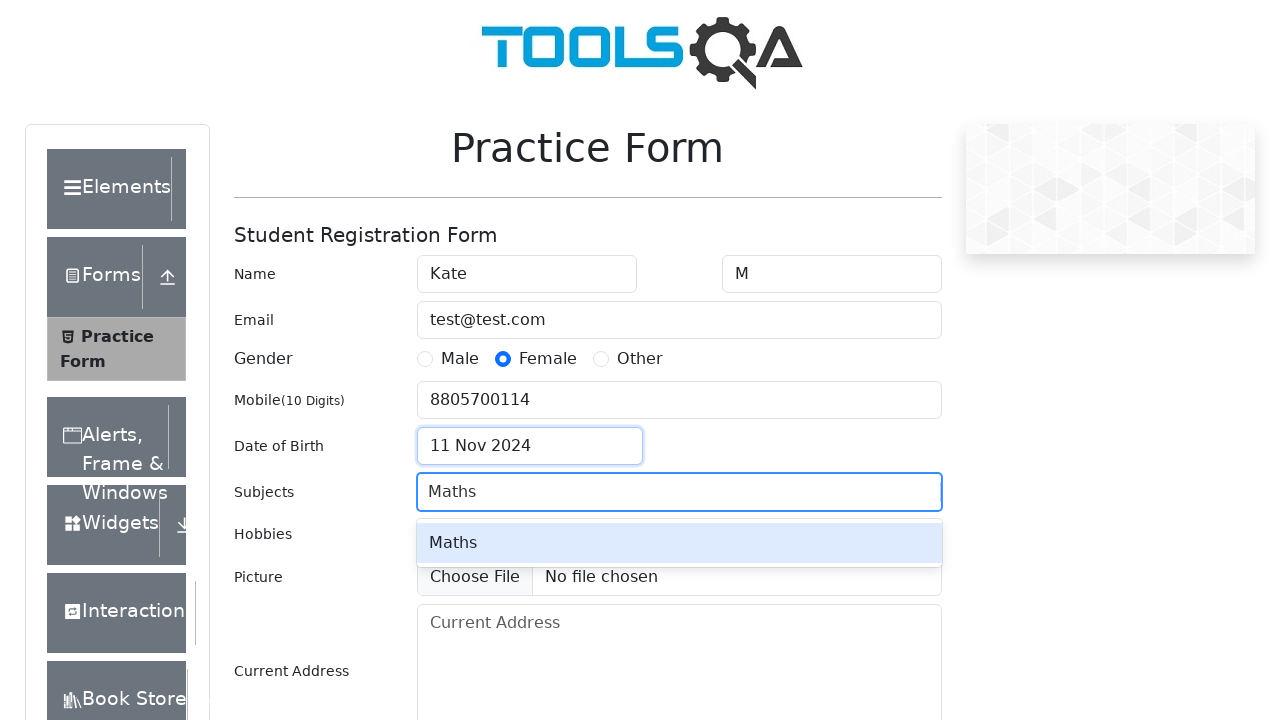

Pressed Enter to confirm subject selection on #subjectsInput
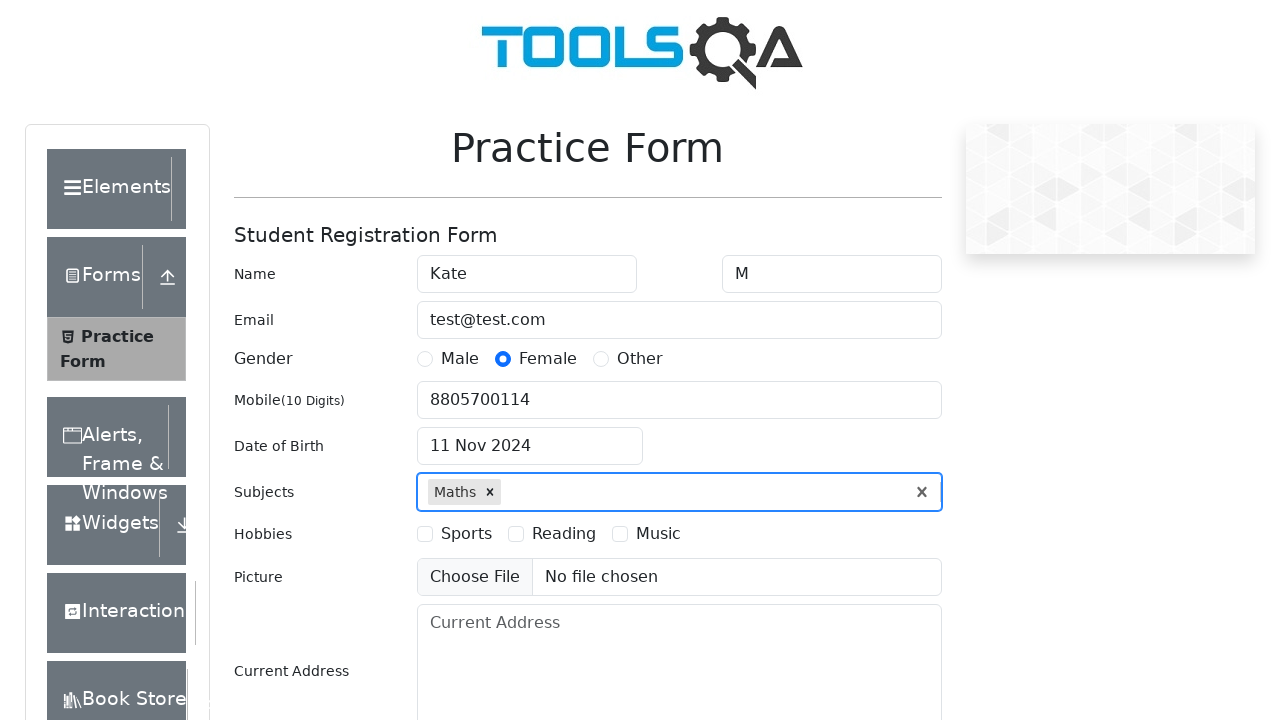

Selected hobbies checkbox option 2 at (564, 534) on label[for='hobbies-checkbox-2']
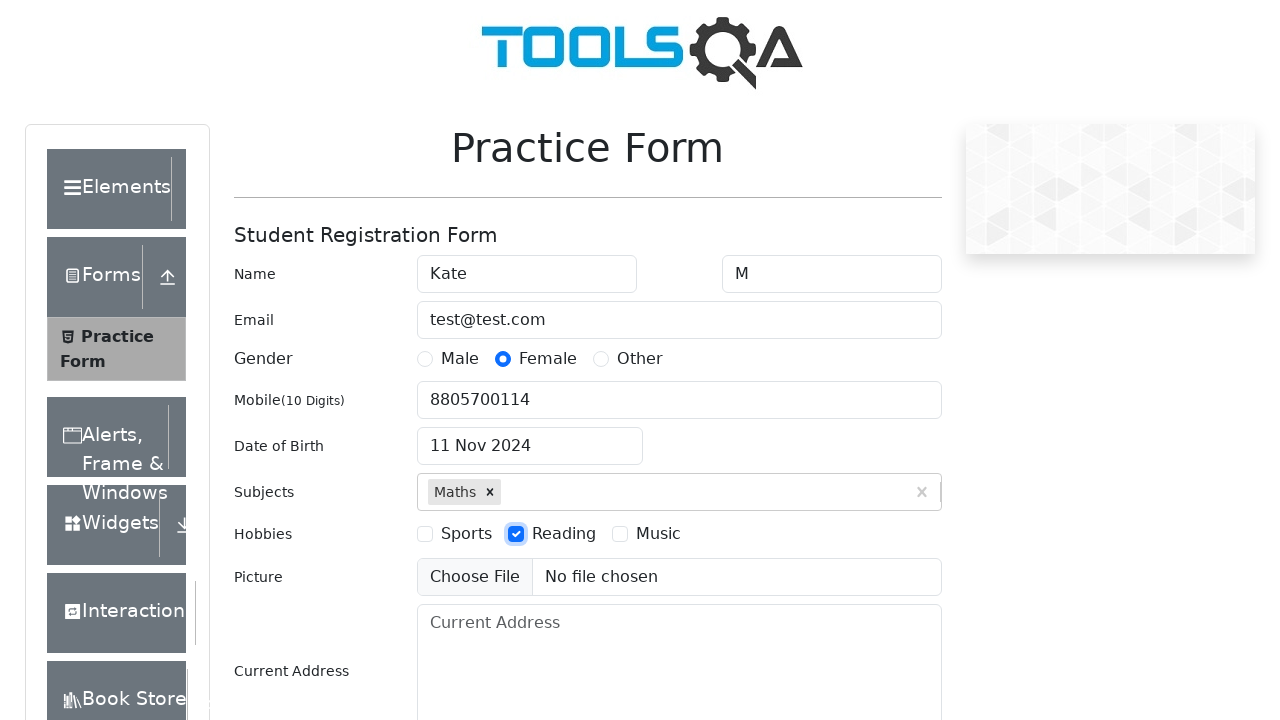

Filled current address with 'test currentAddress' on #currentAddress
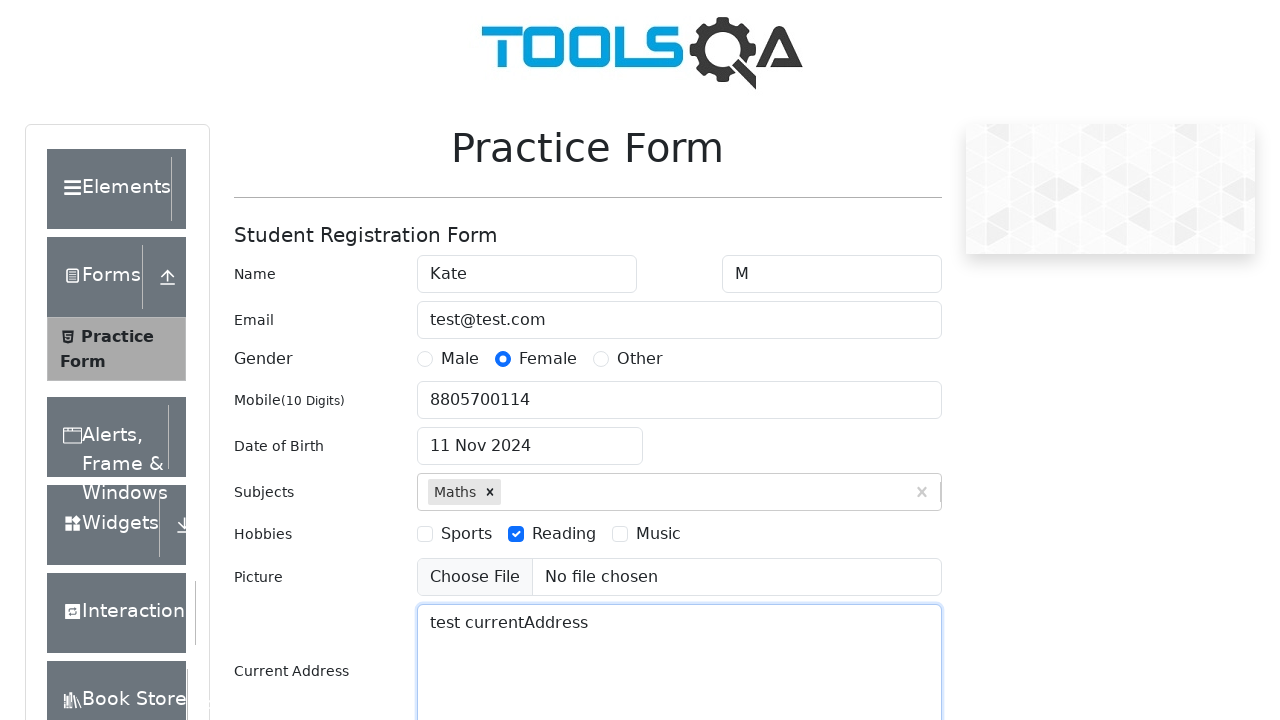

Clicked state dropdown at (527, 437) on #state
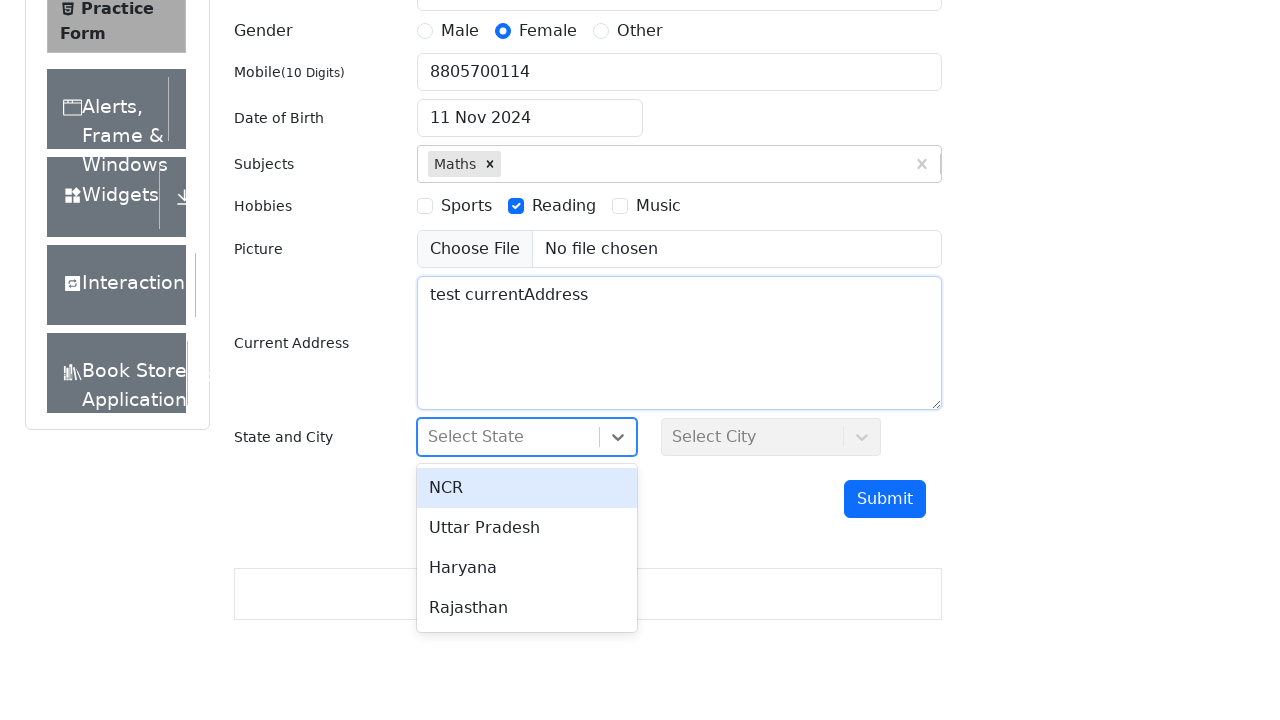

Selected state 'Haryana' at (527, 568) on text=Haryana
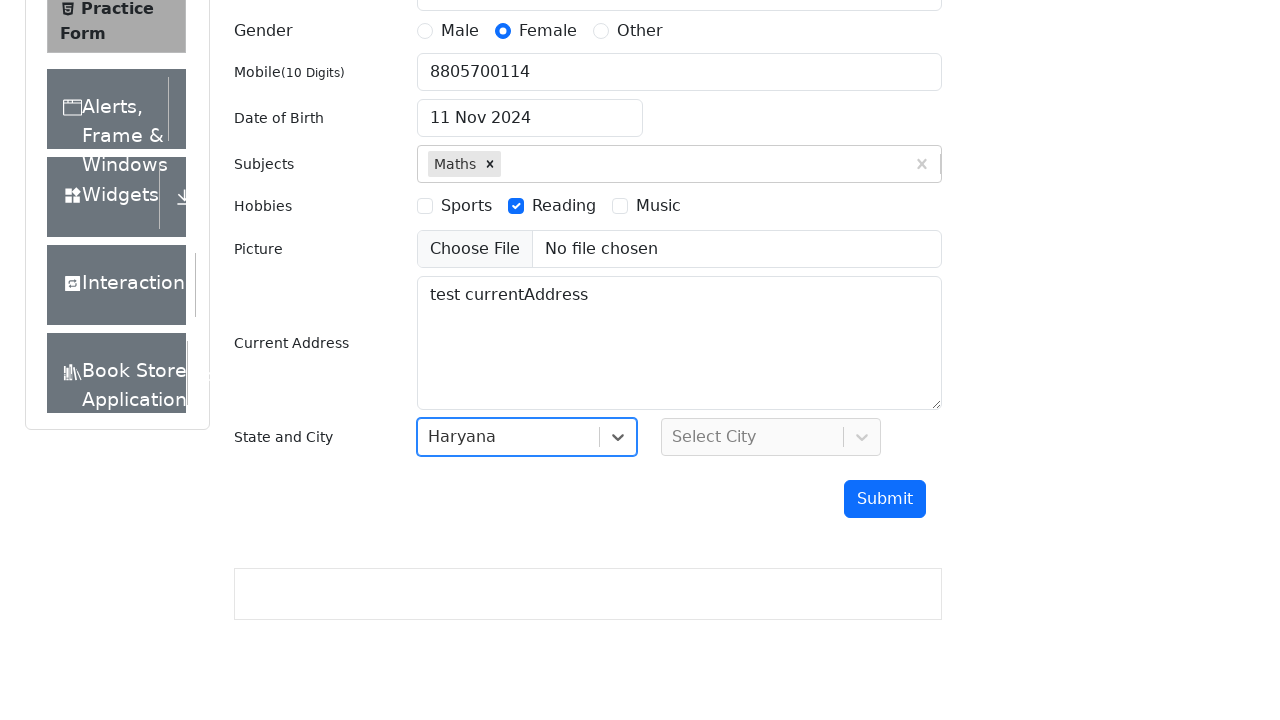

Clicked city dropdown at (771, 437) on #city
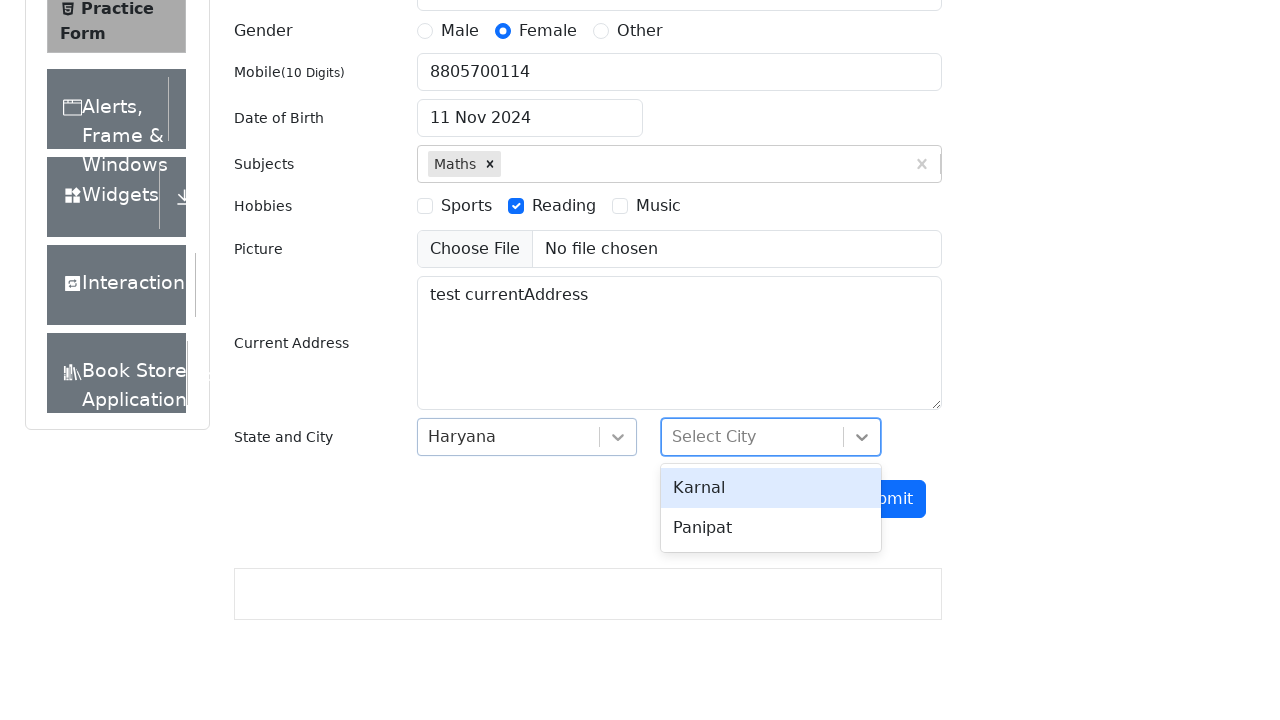

Selected city 'Panipat' at (771, 528) on text=Panipat
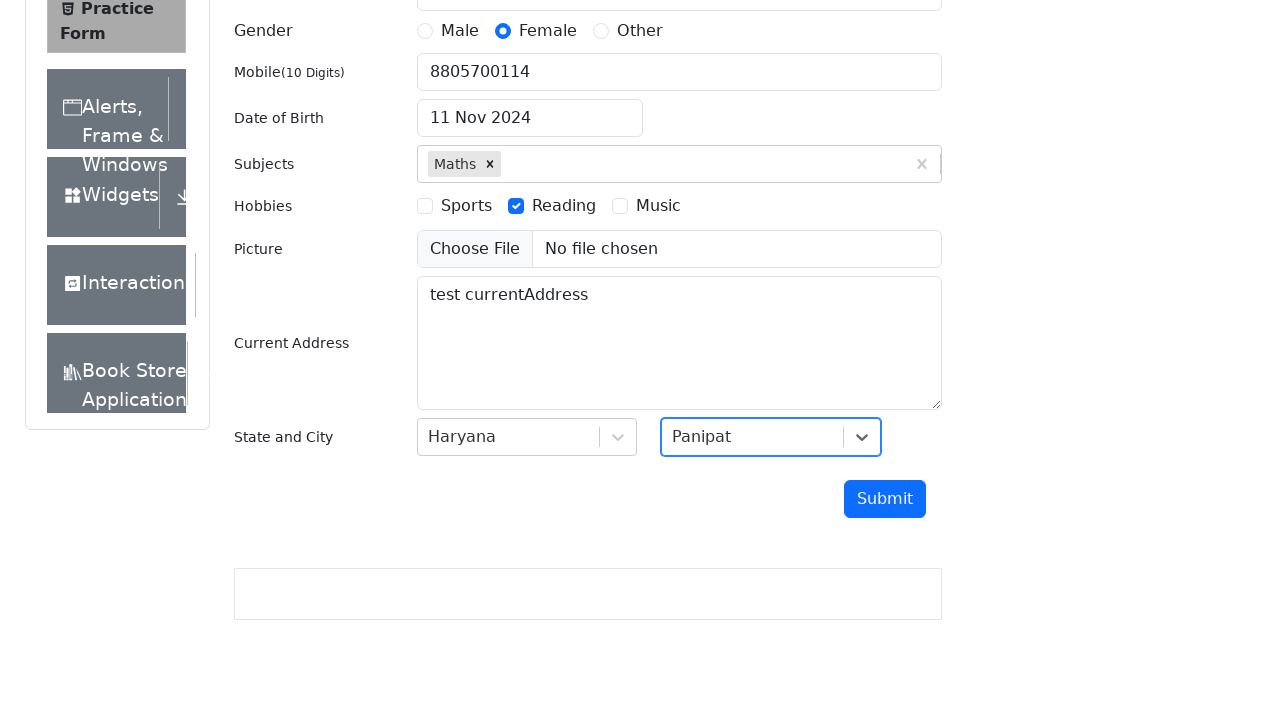

Clicked submit button to submit the form at (885, 499) on #submit
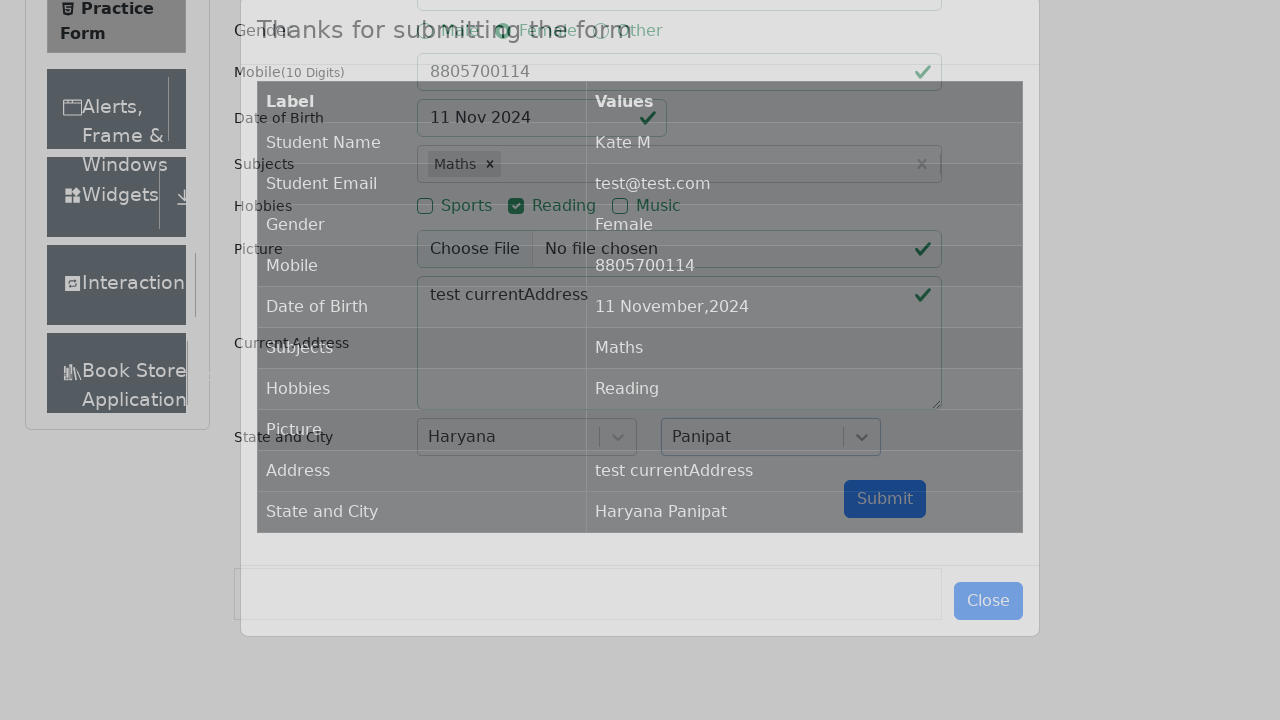

Confirmation modal appeared with submission details
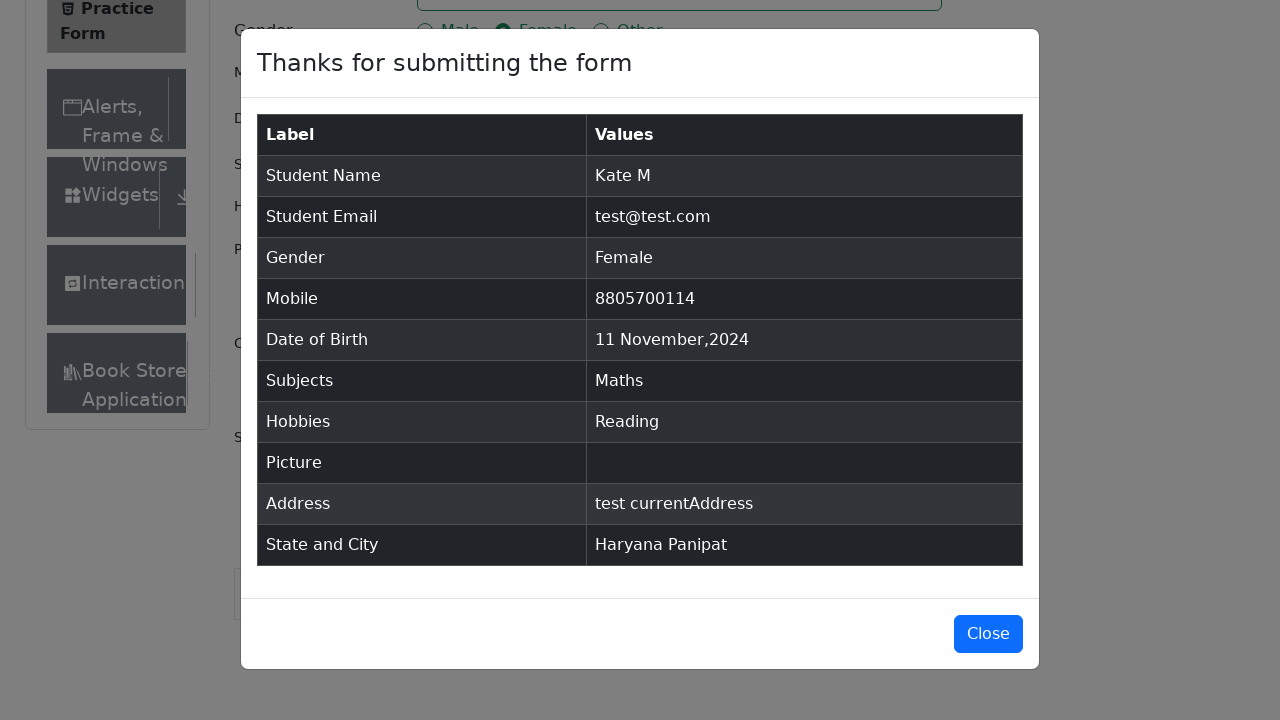

Clicked close button to dismiss confirmation modal at (988, 634) on #closeLargeModal
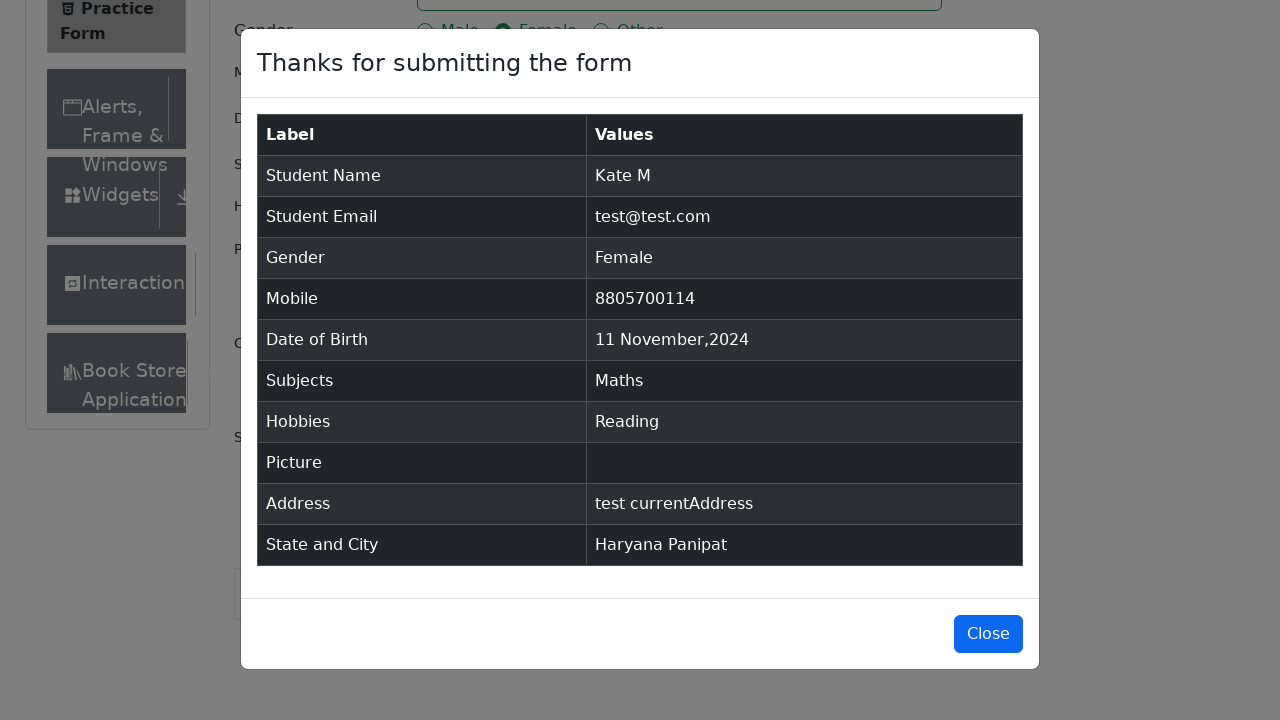

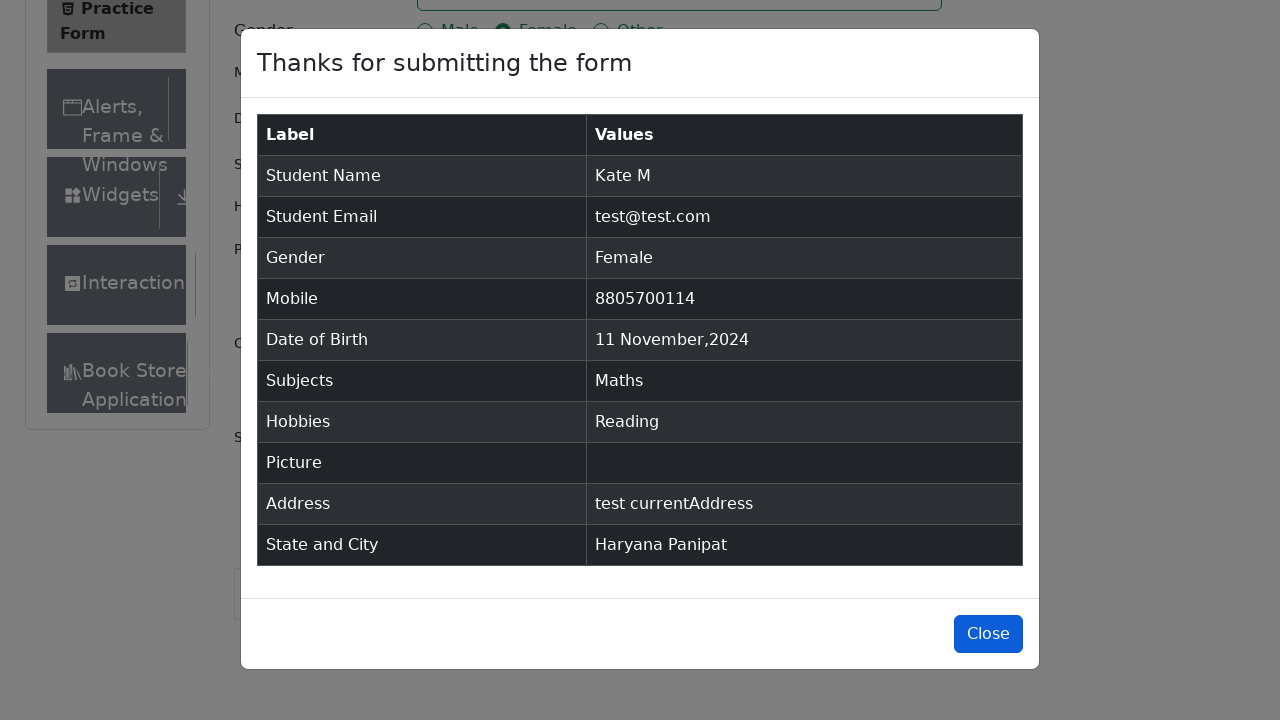